Navigates to Spotify website and verifies the page title

Starting URL: https://www.spotify.com

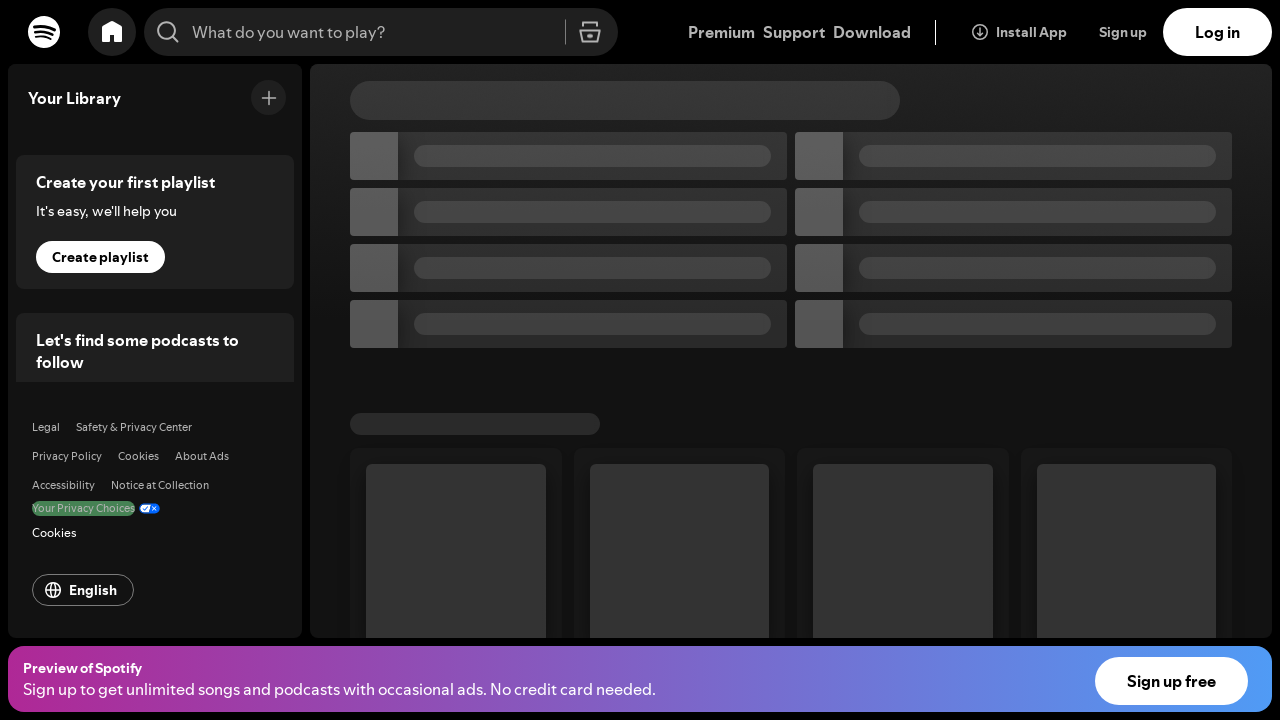

Waited for page DOM to fully load
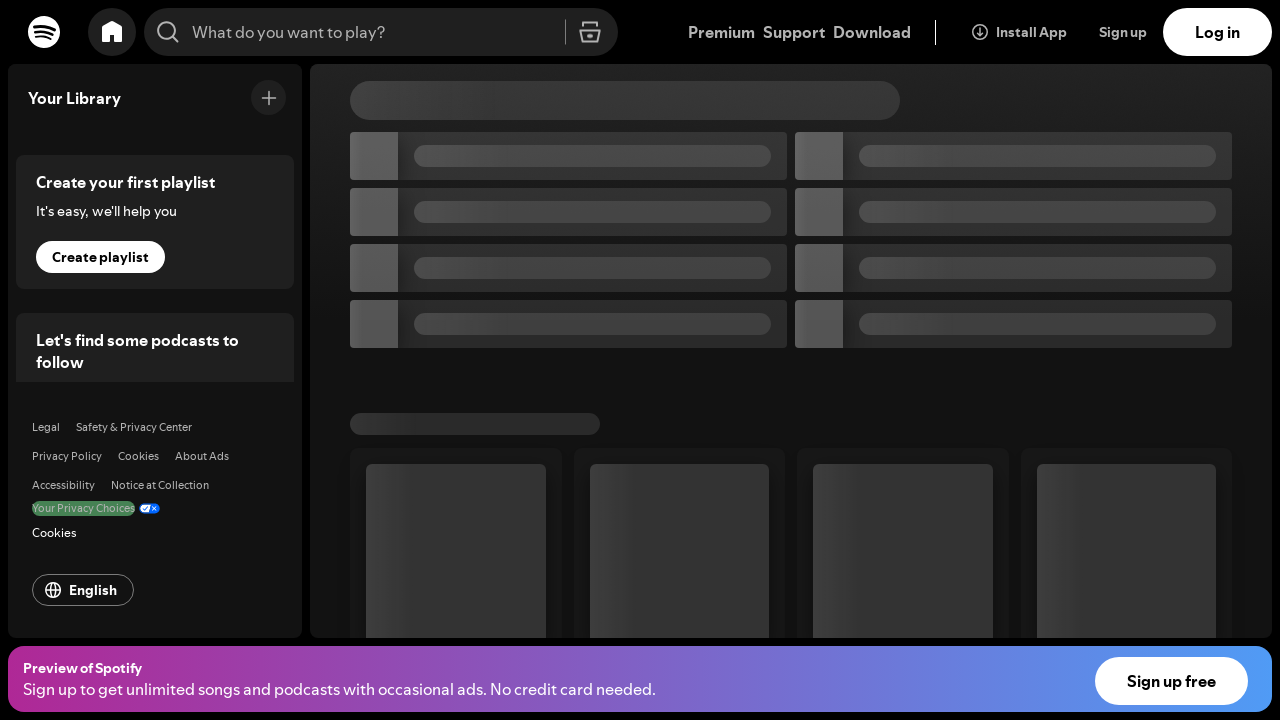

Retrieved page title: 'Spotify - Web Player: Music for everyone'
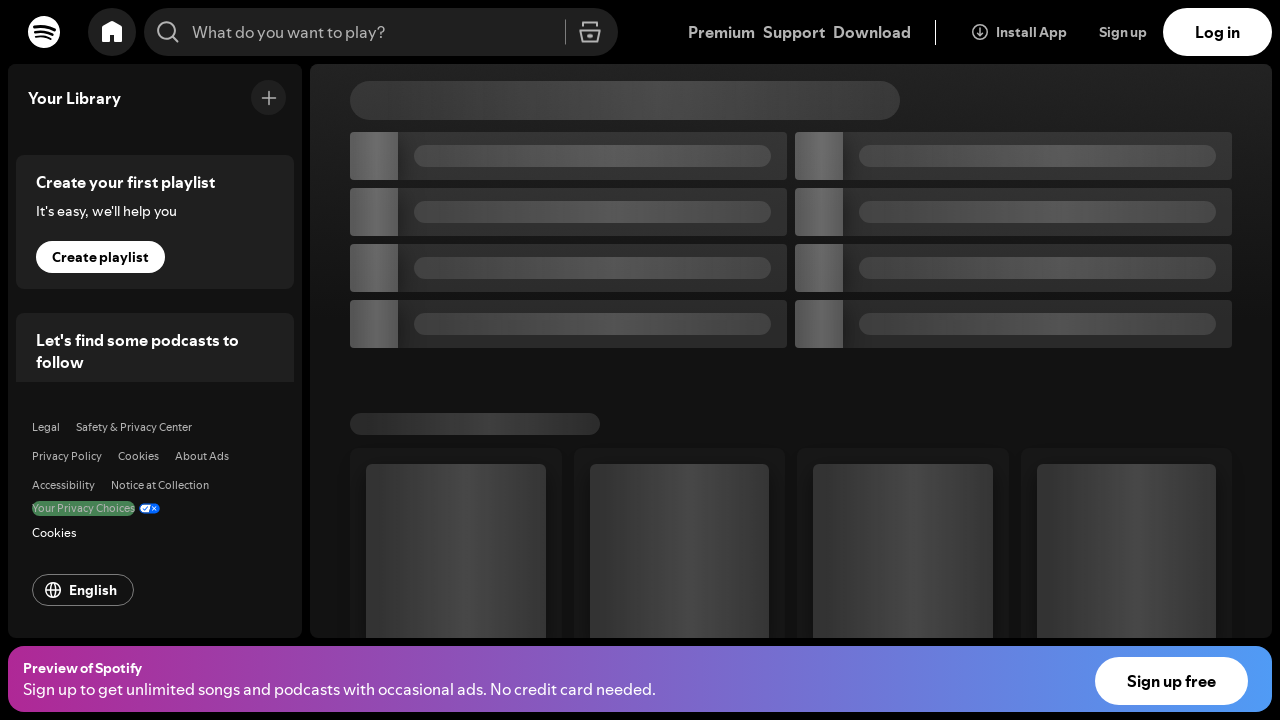

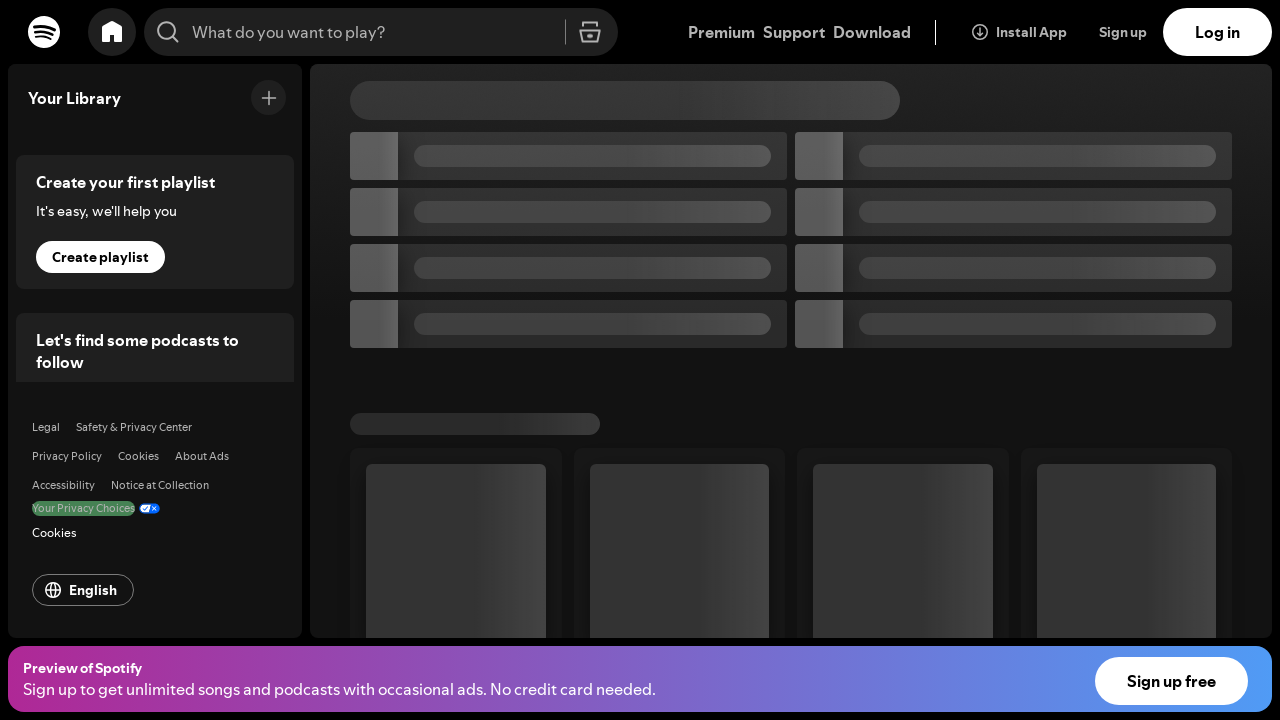